Navigates to YouTube homepage and minimizes the browser window to test window management functionality

Starting URL: https://www.youtube.com/

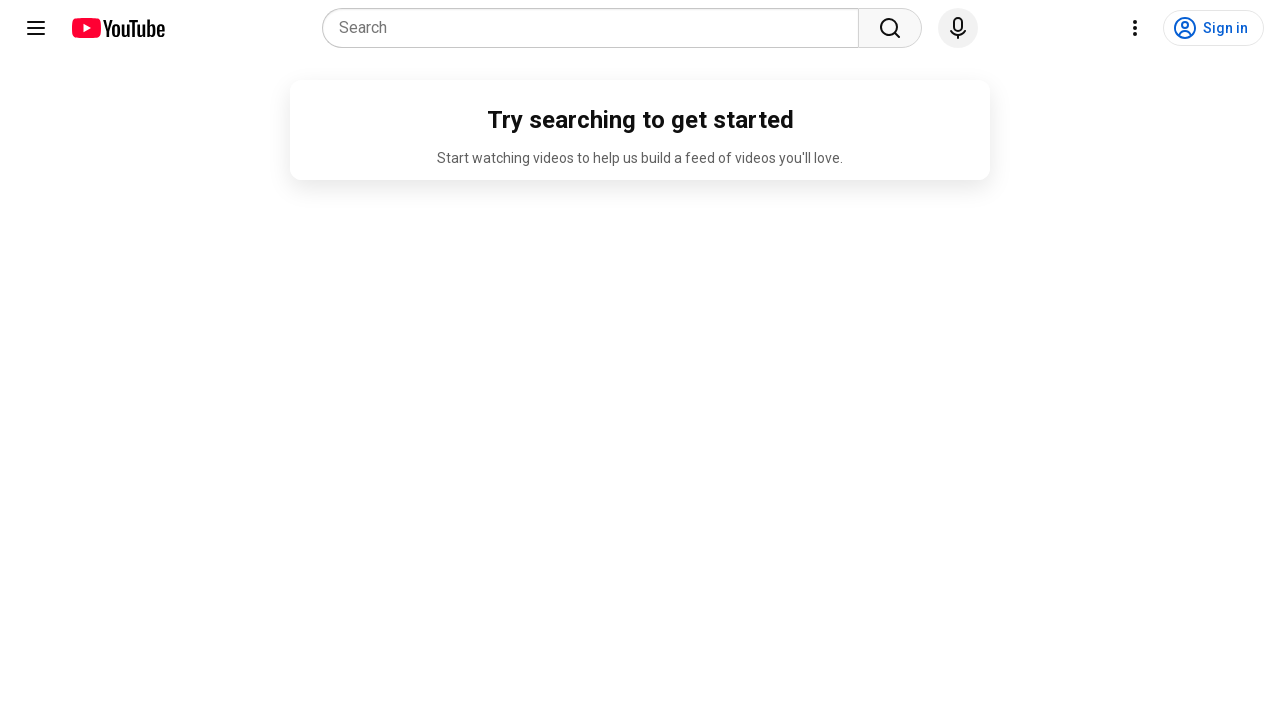

Set viewport size to minimal dimensions (1x1) to minimize browser window
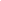

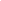